Tests filtering to display all todo items after navigating through other filters

Starting URL: https://demo.playwright.dev/todomvc

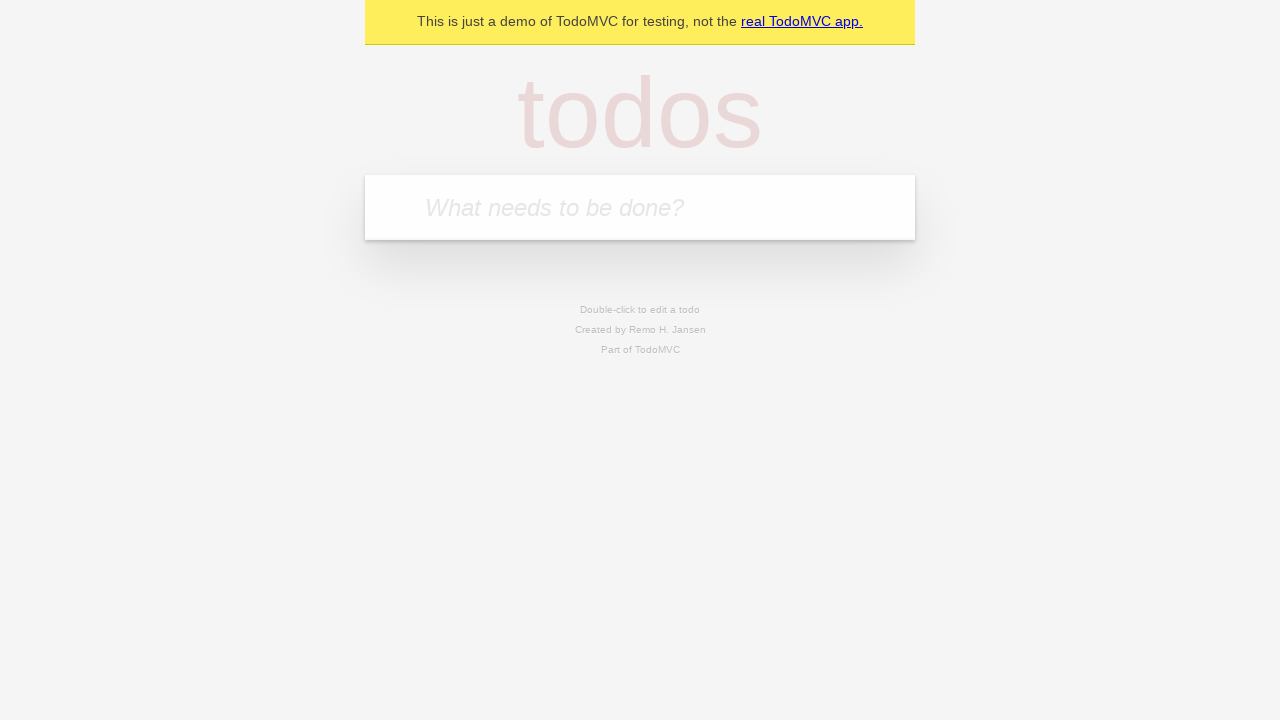

Filled input field with first todo 'buy some cheese' on internal:attr=[placeholder="What needs to be done?"i]
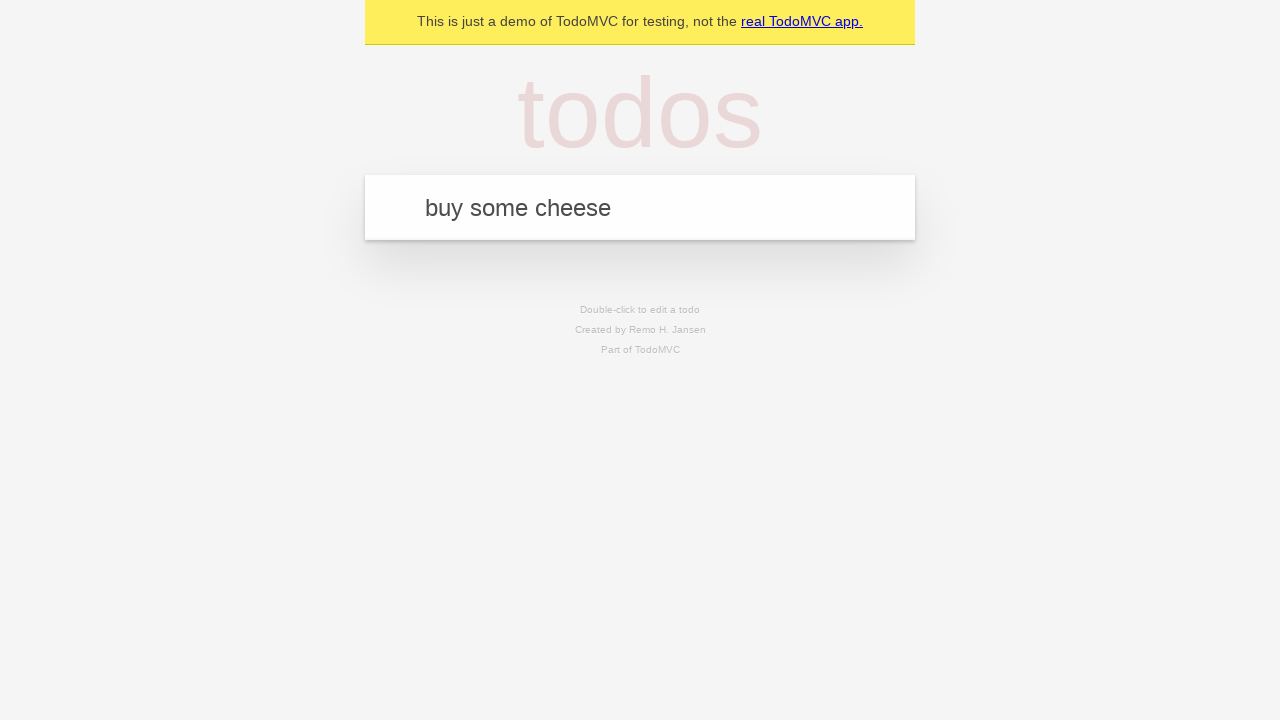

Pressed Enter to add first todo on internal:attr=[placeholder="What needs to be done?"i]
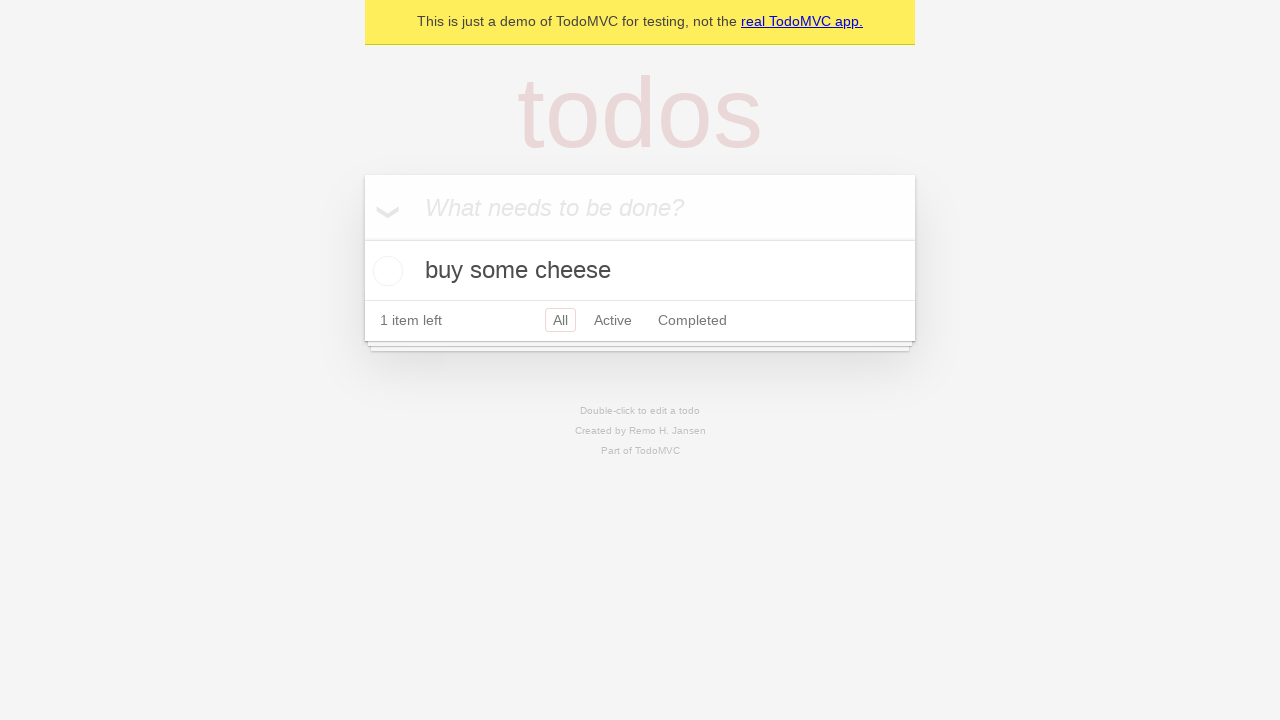

Filled input field with second todo 'feed the cat' on internal:attr=[placeholder="What needs to be done?"i]
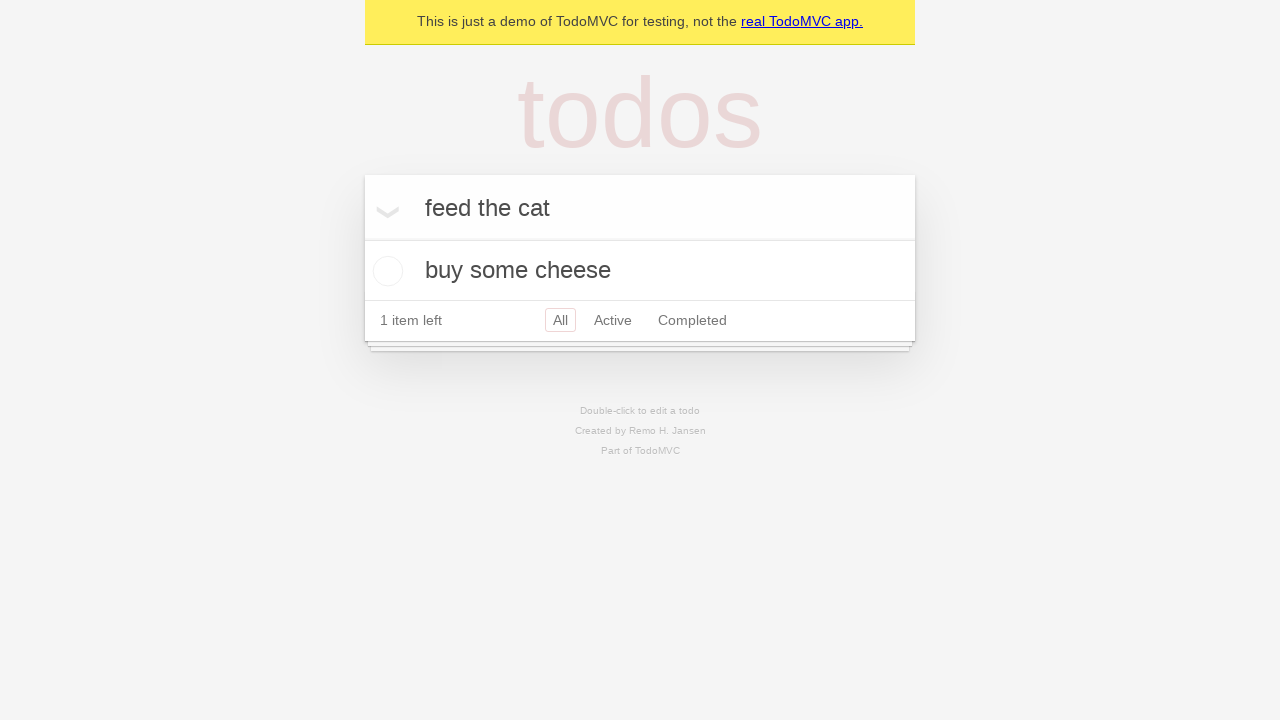

Pressed Enter to add second todo on internal:attr=[placeholder="What needs to be done?"i]
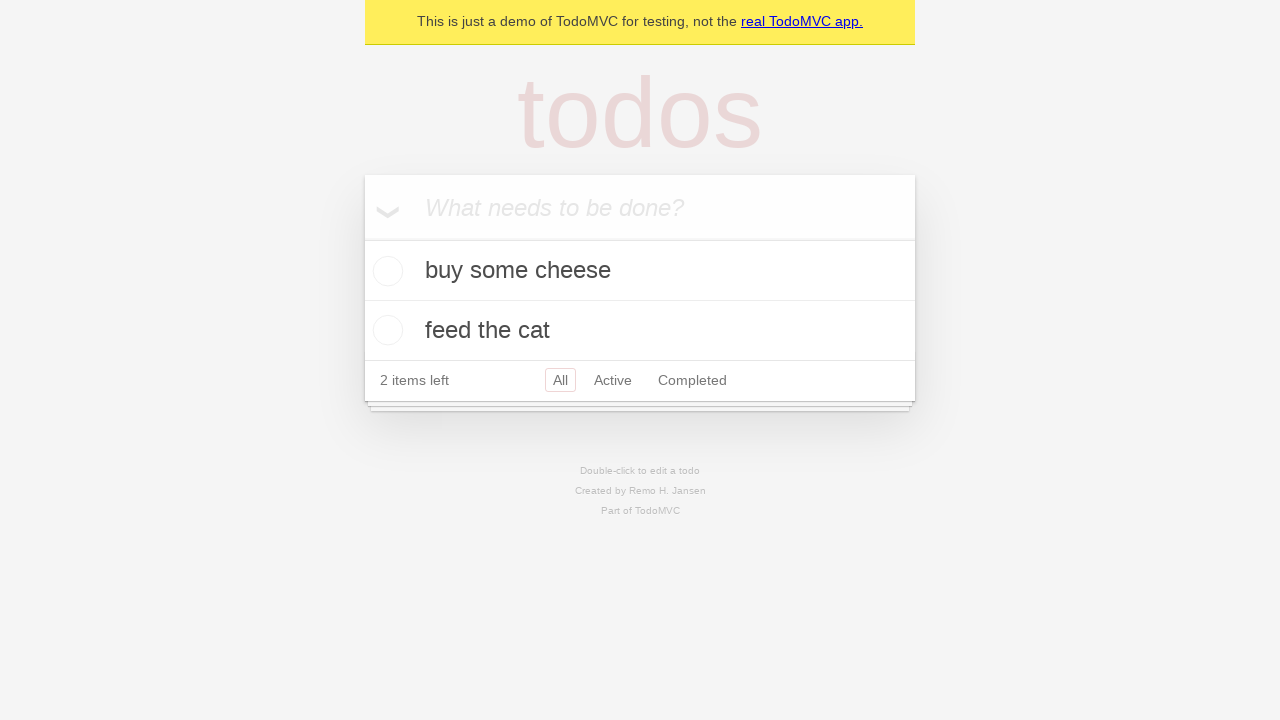

Filled input field with third todo 'book a doctors appointment' on internal:attr=[placeholder="What needs to be done?"i]
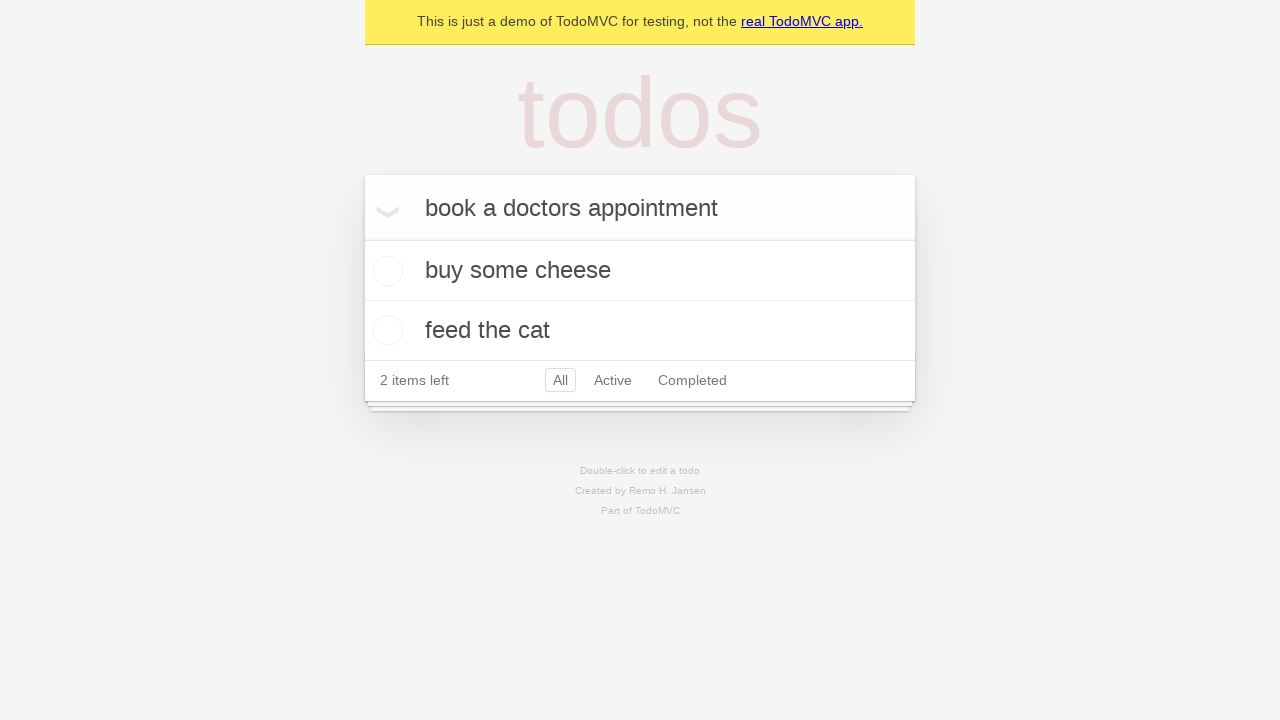

Pressed Enter to add third todo on internal:attr=[placeholder="What needs to be done?"i]
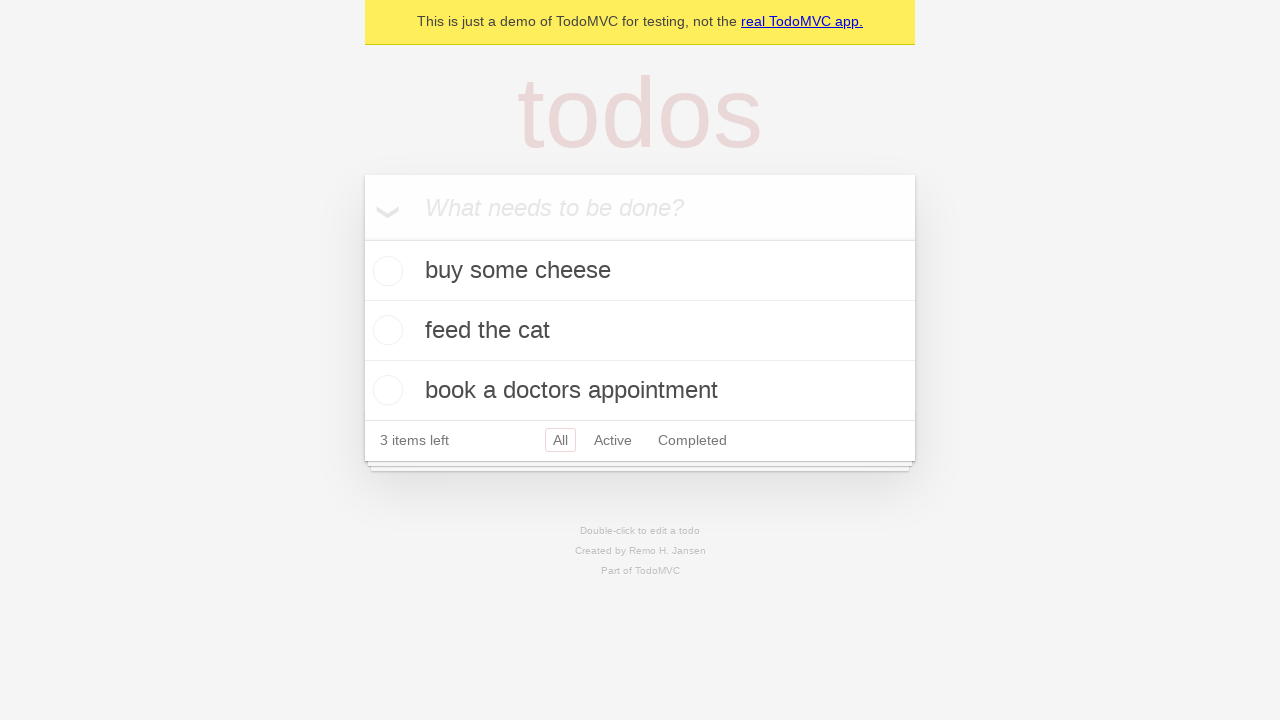

Checked the checkbox for second todo 'feed the cat' at (385, 330) on internal:testid=[data-testid="todo-item"s] >> nth=1 >> internal:role=checkbox
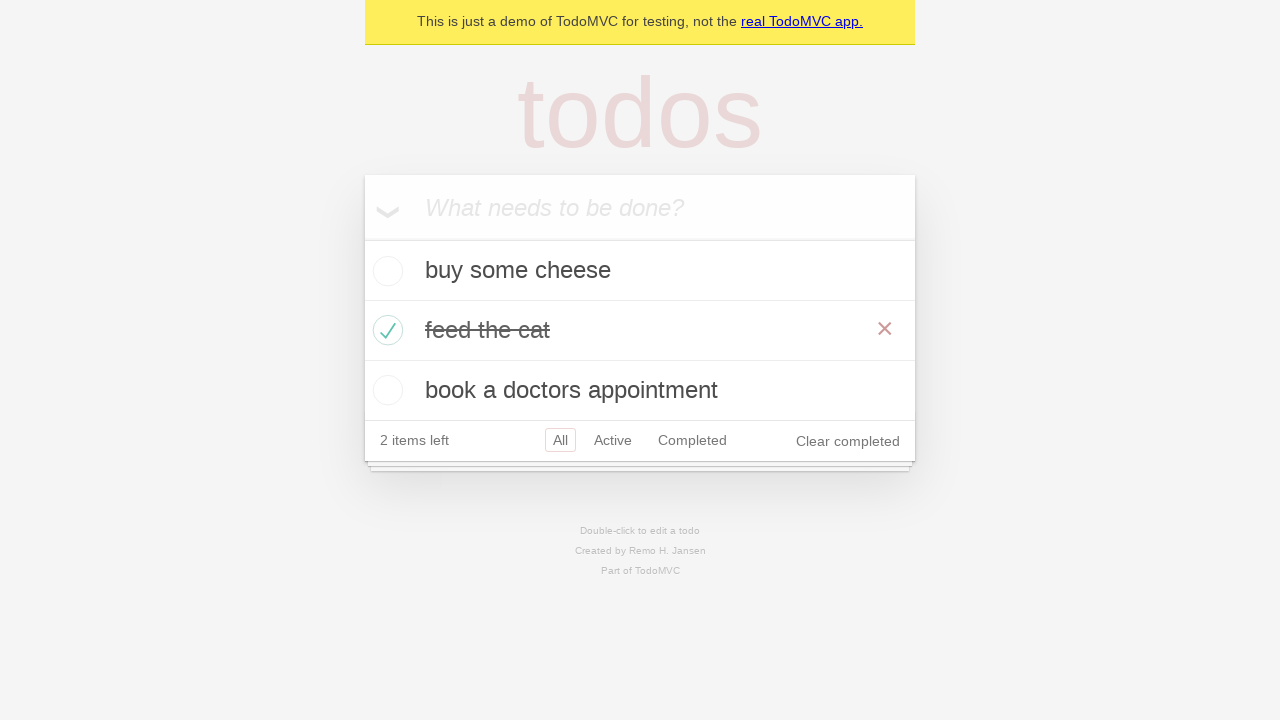

Clicked 'Active' filter to display only active todos at (613, 440) on internal:role=link[name="Active"i]
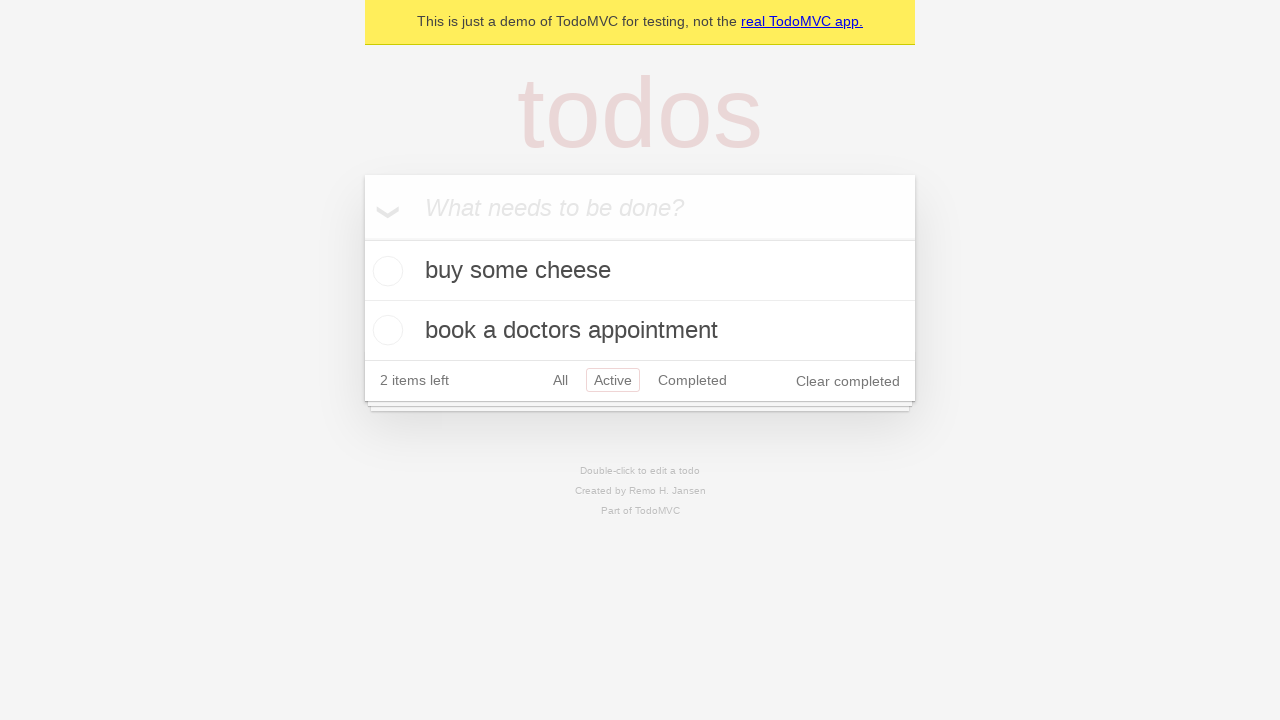

Clicked 'Completed' filter to display only completed todos at (692, 380) on internal:role=link[name="Completed"i]
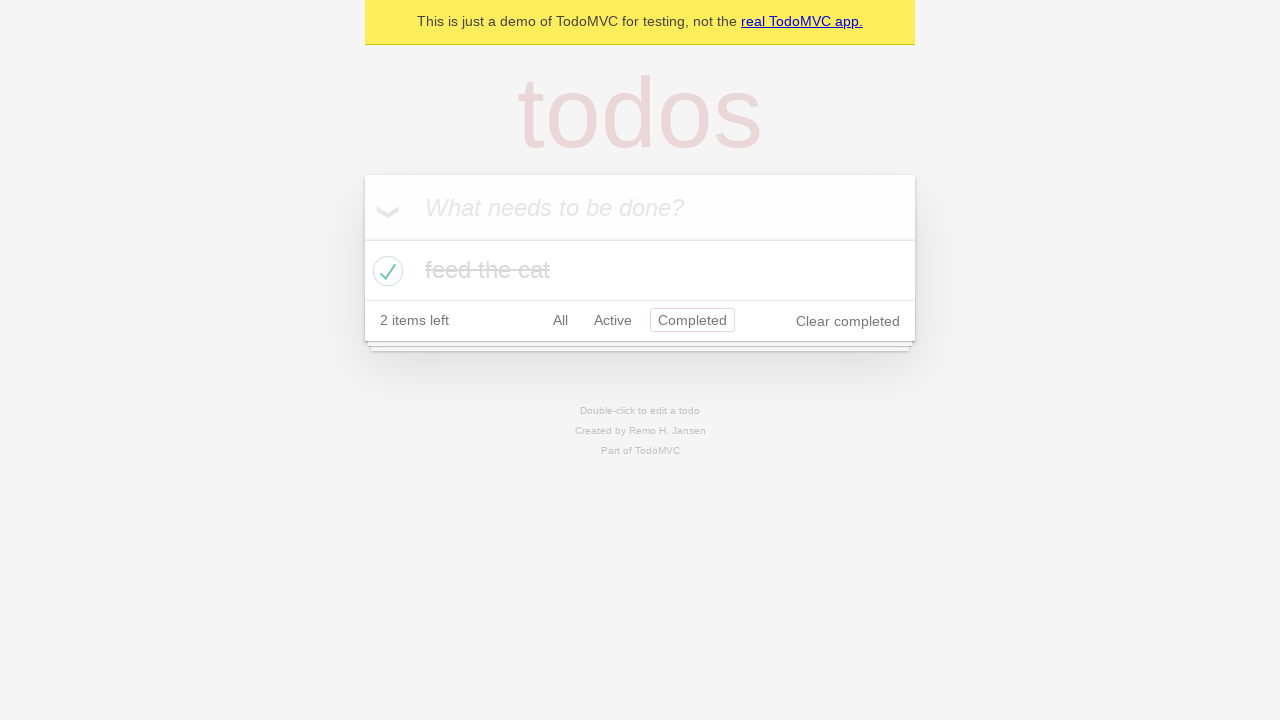

Clicked 'All' filter to display all todos at (560, 320) on internal:role=link[name="All"i]
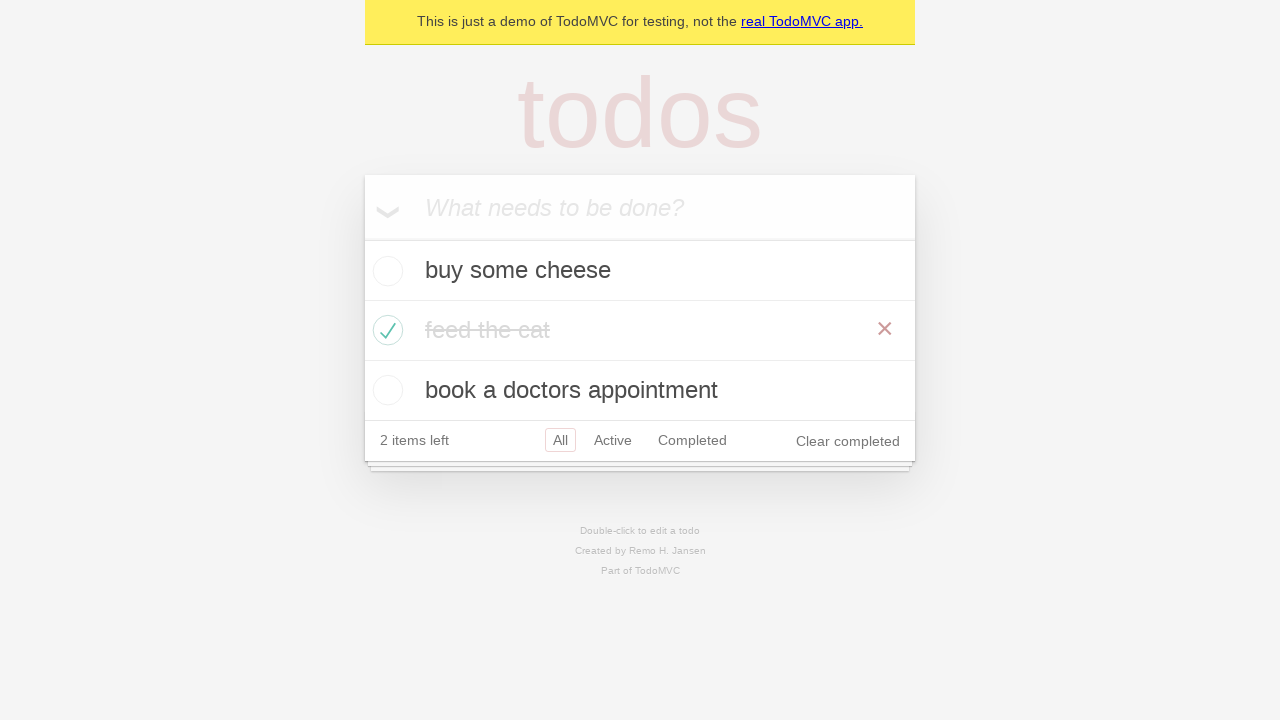

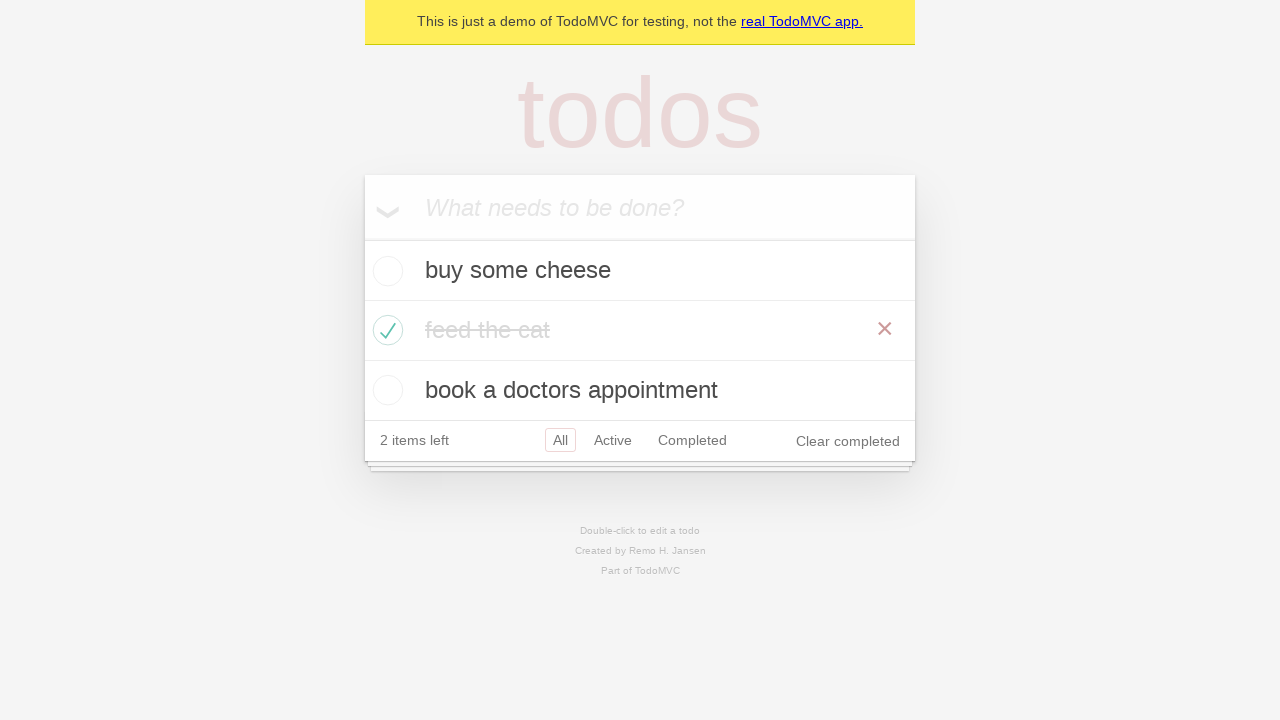